Tests clicking on social media links (Facebook and YouTube) in footer and verifying navigation to correct pages

Starting URL: https://kyna.vn/

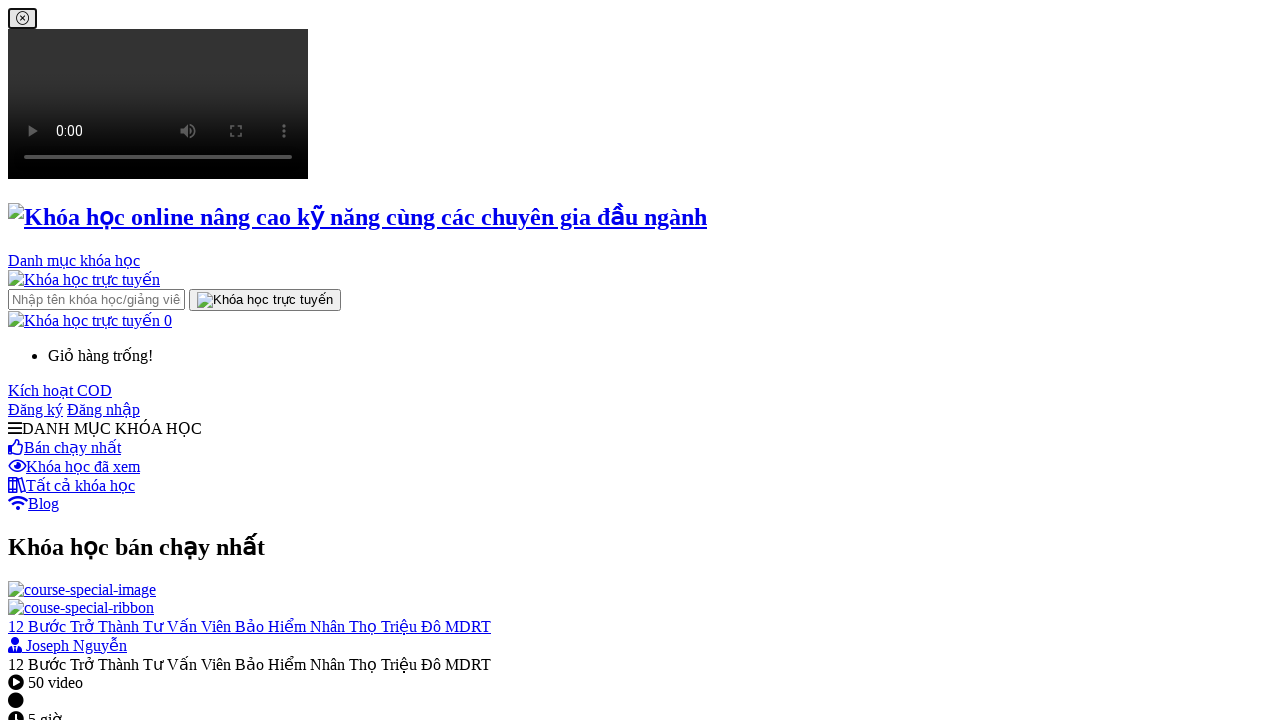

Clicked Facebook icon in footer at (30, 361) on xpath=//div[@id='k-footer']//img[@alt='facebook']
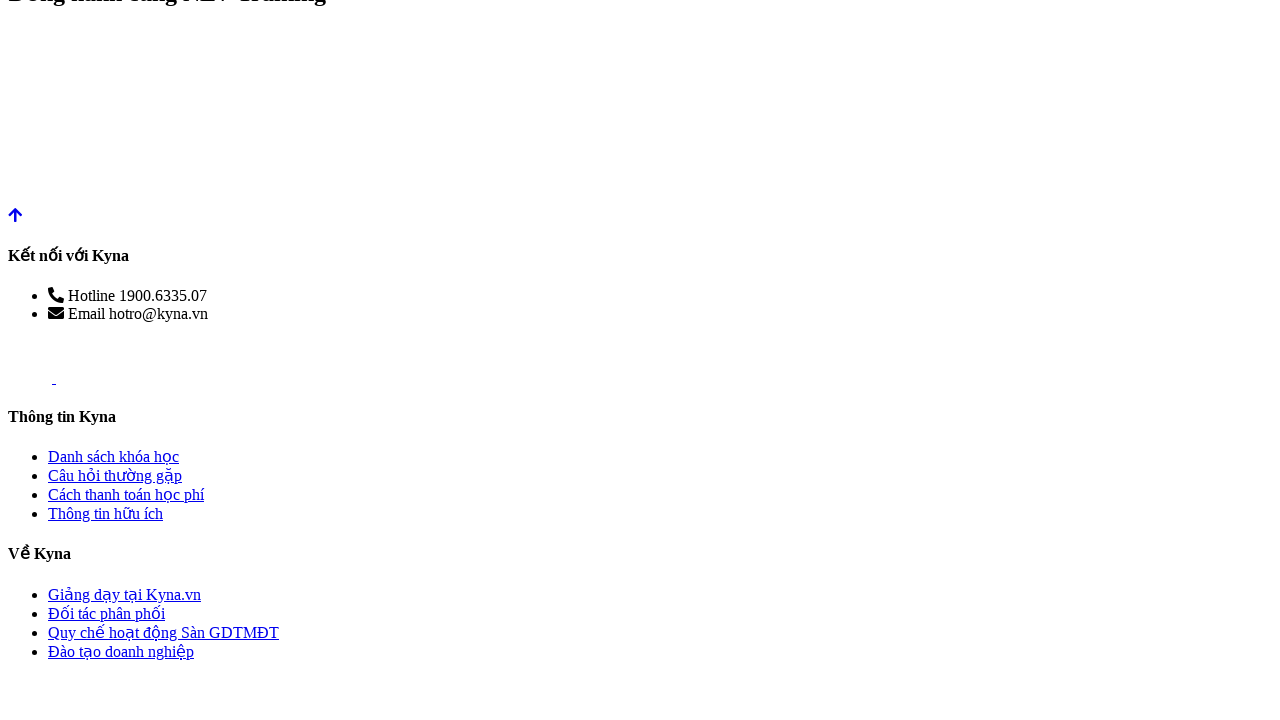

Facebook page opened in new tab
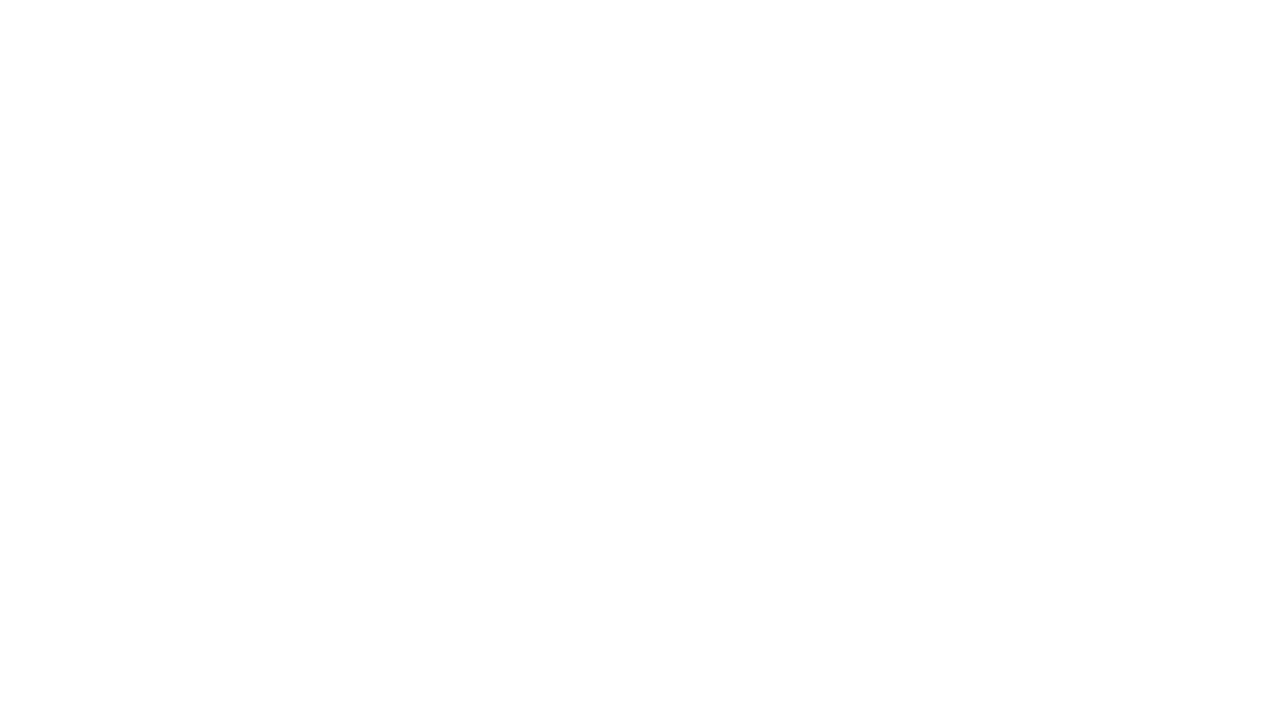

Facebook page fully loaded
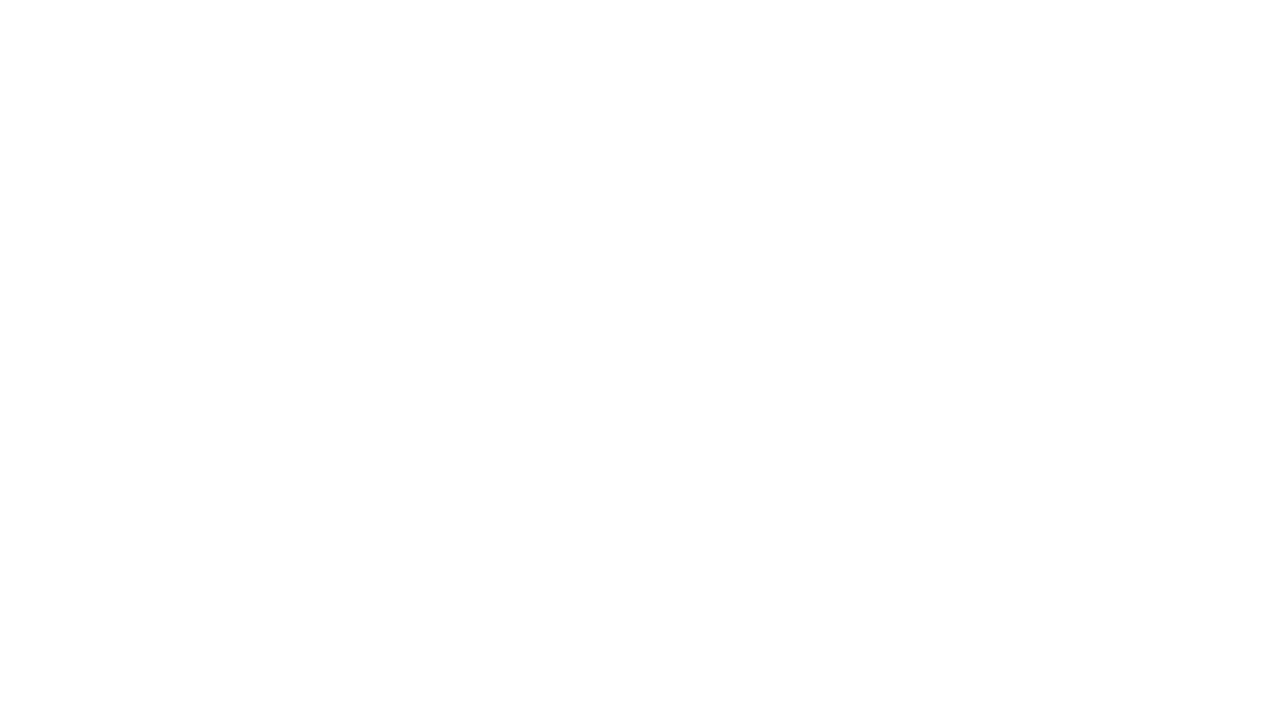

Closed Facebook page
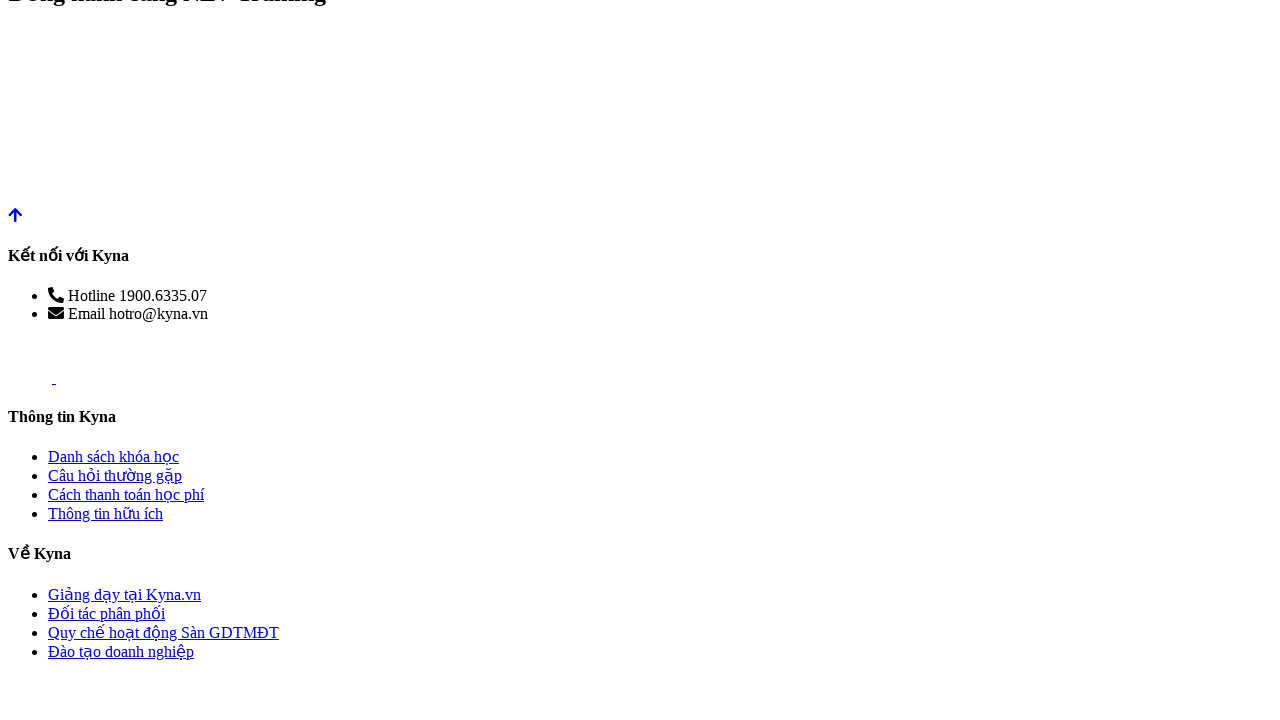

Clicked YouTube icon in footer at (83, 361) on xpath=//div[@id='k-footer']//img[@alt='youtube']
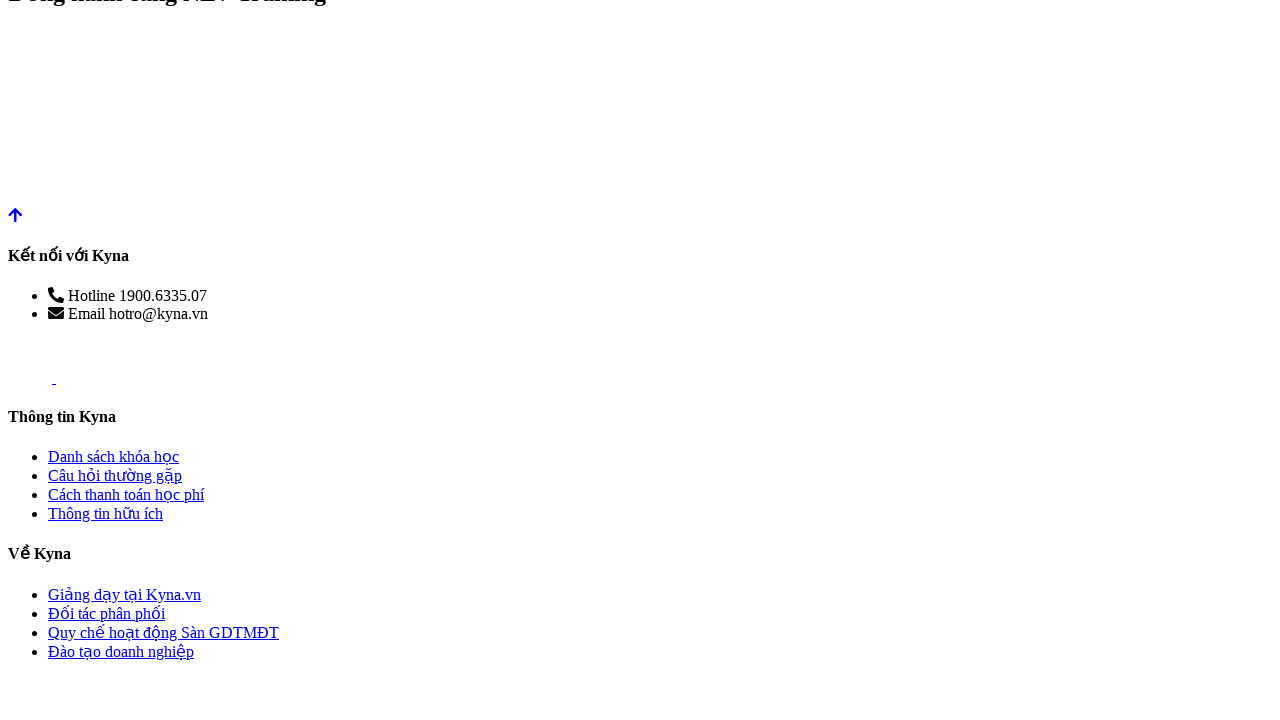

YouTube page opened in new tab
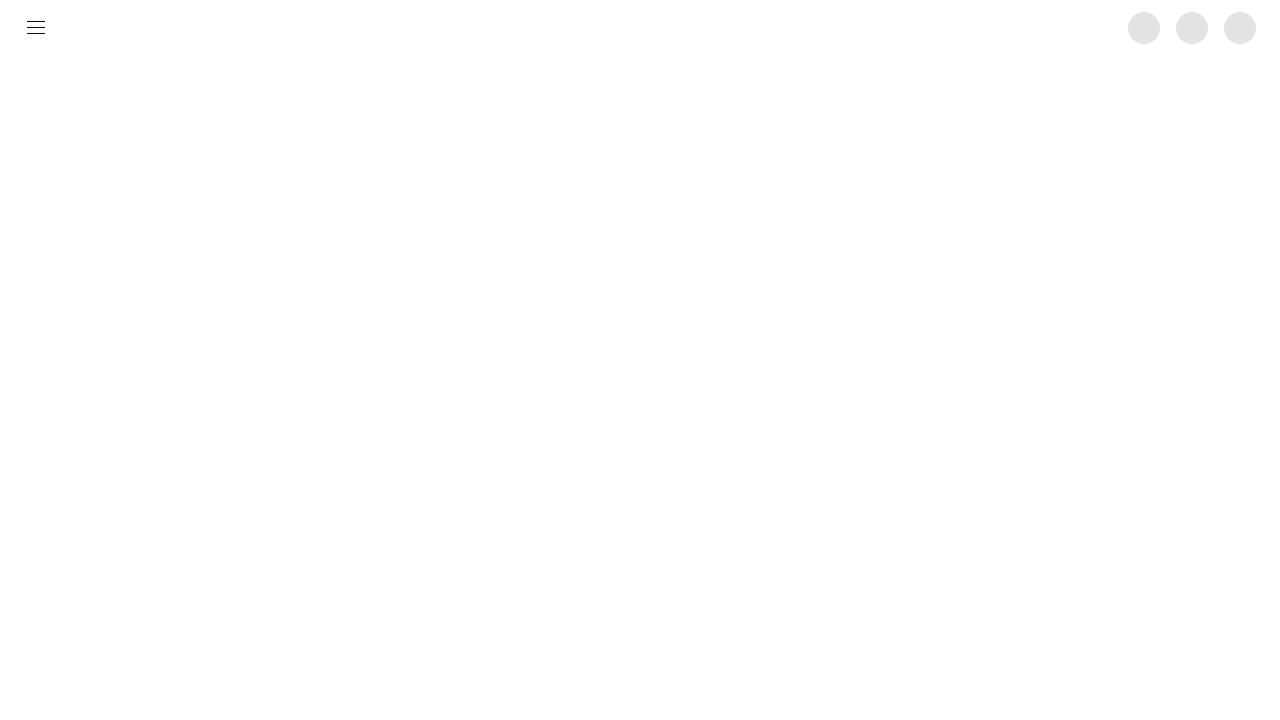

YouTube page fully loaded
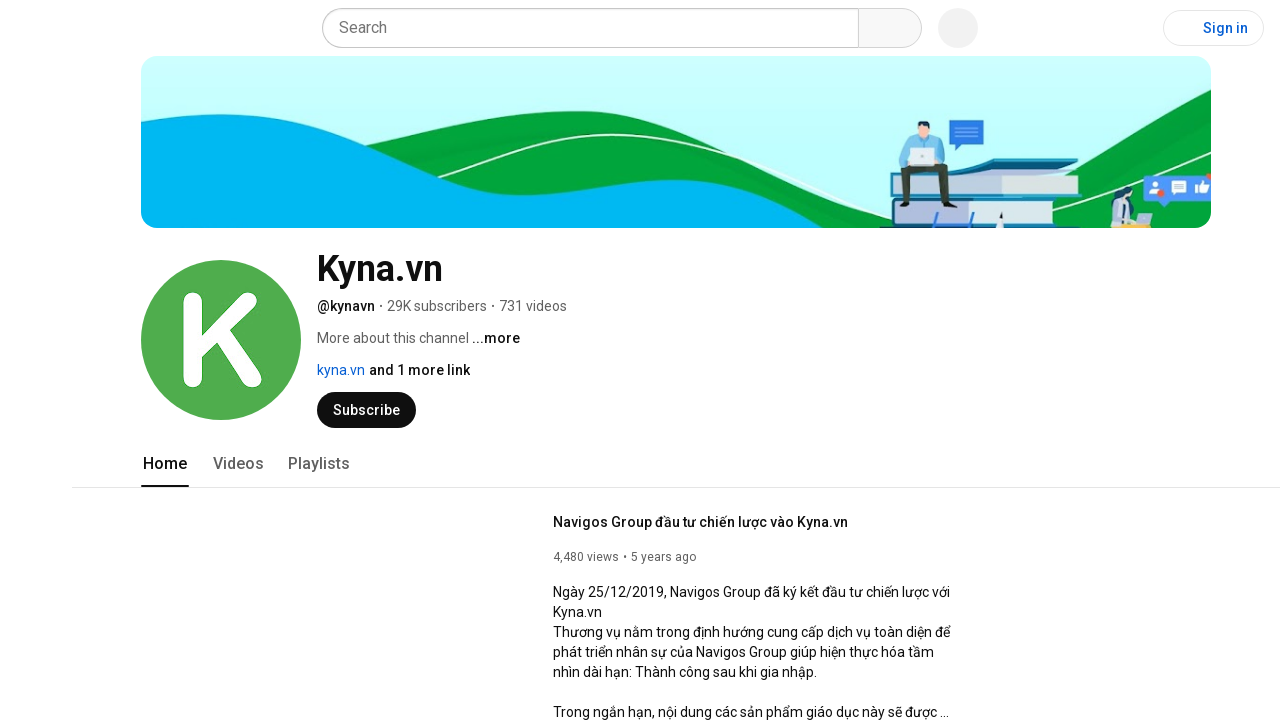

Verified URL contains 'youtube.com'
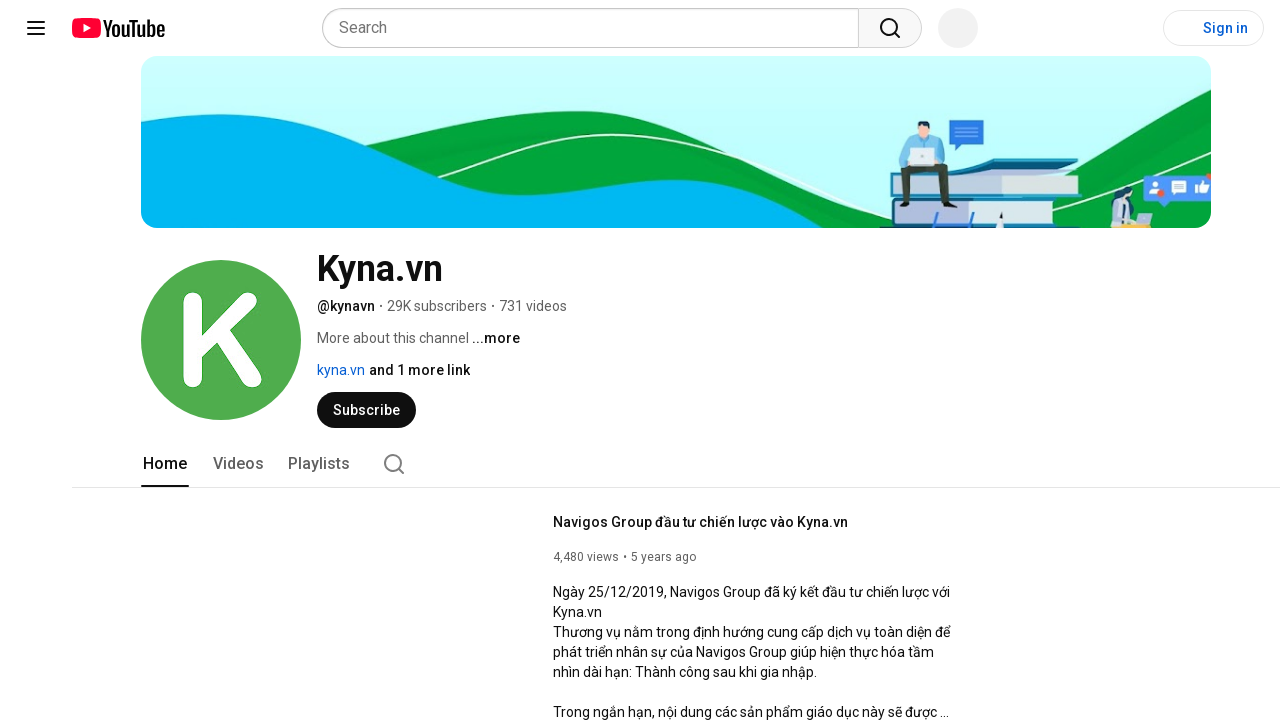

Closed YouTube page
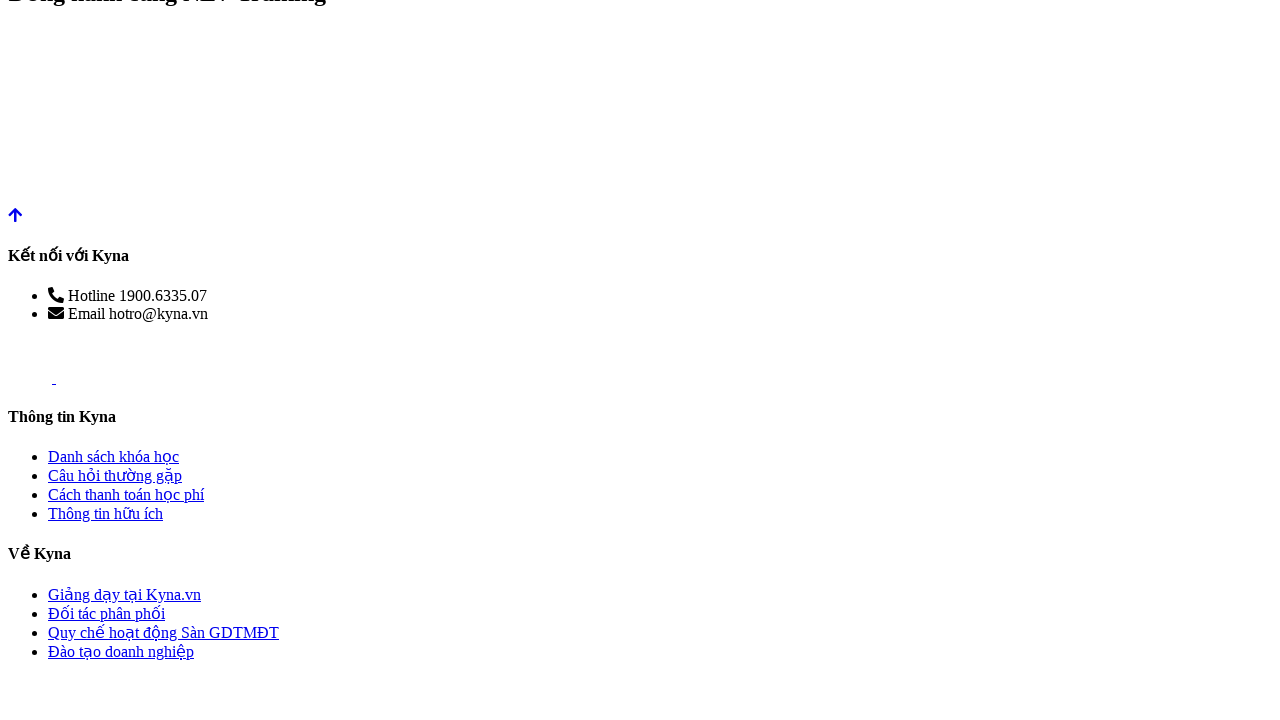

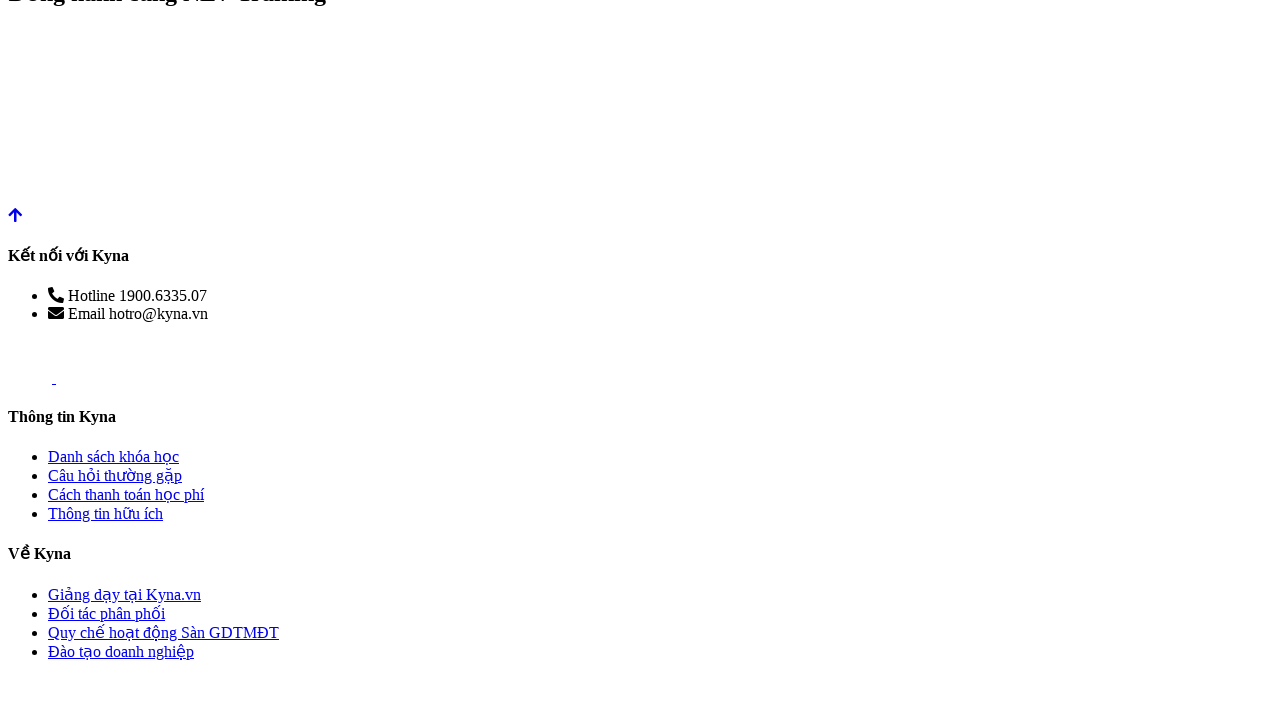